Tests implicit wait functionality by clicking a timer button and checking if an element becomes visible

Starting URL: http://seleniumpractise.blogspot.com/2016/08/how-to-use-explicit-wait-in-selenium.html

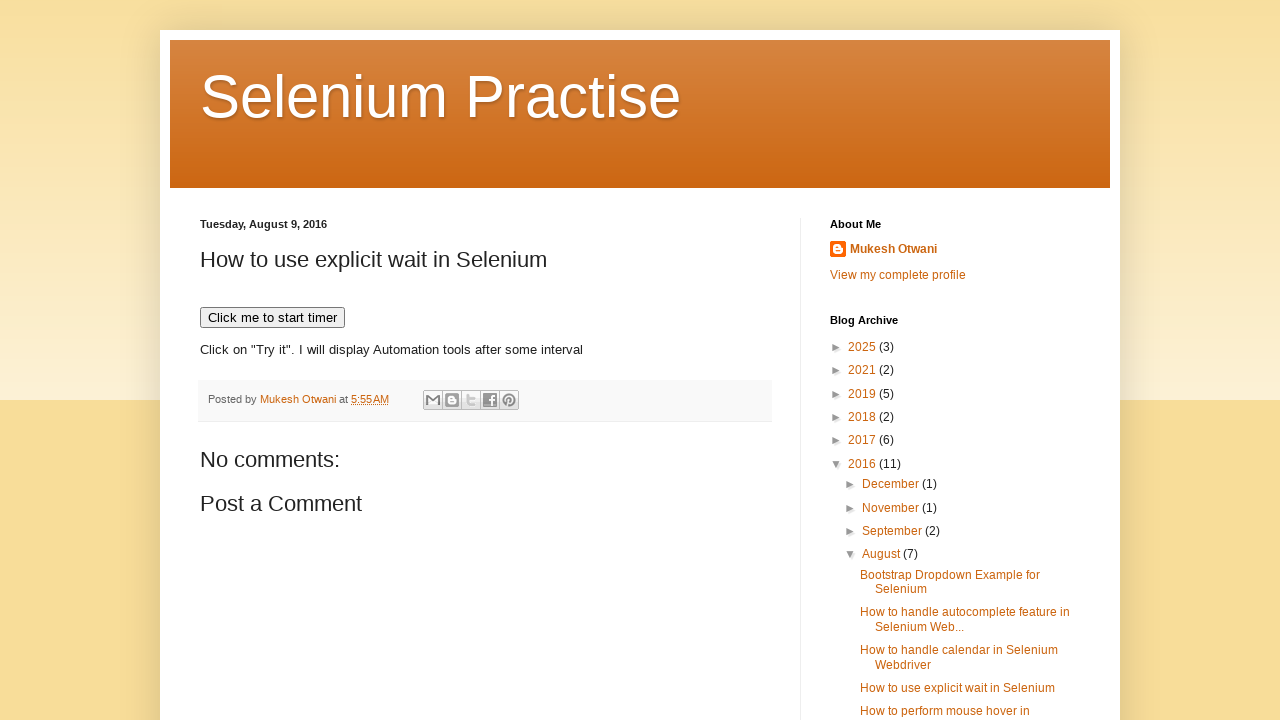

Navigated to implicit wait test page
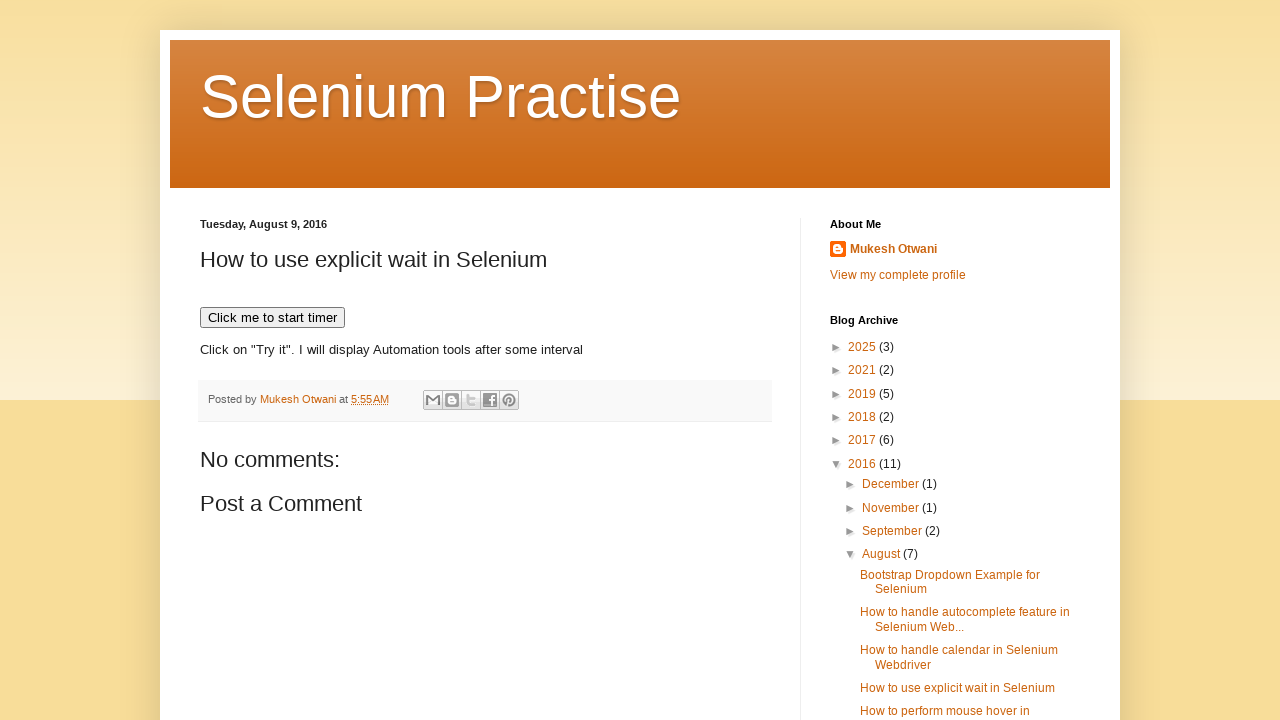

Clicked timer button to start the timer at (272, 318) on xpath=//button[text()='Click me to start timer']
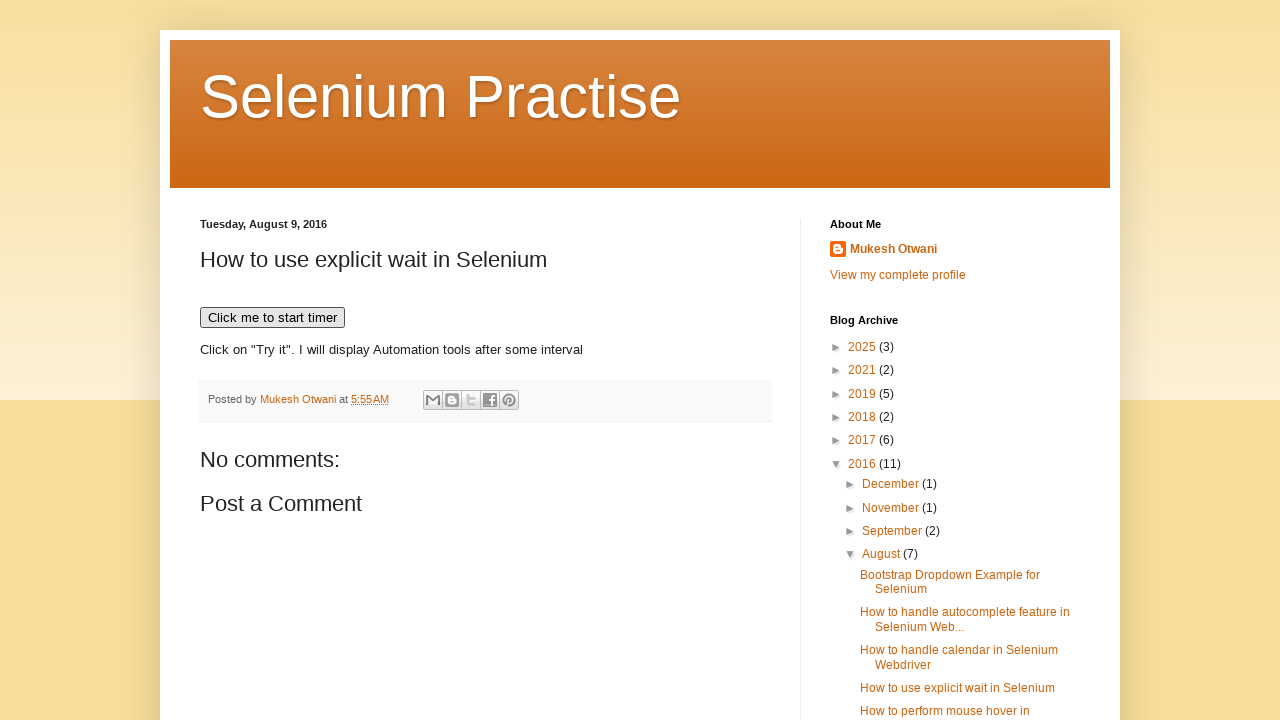

Element with text 'QTP' did not become visible within 3 second timeout
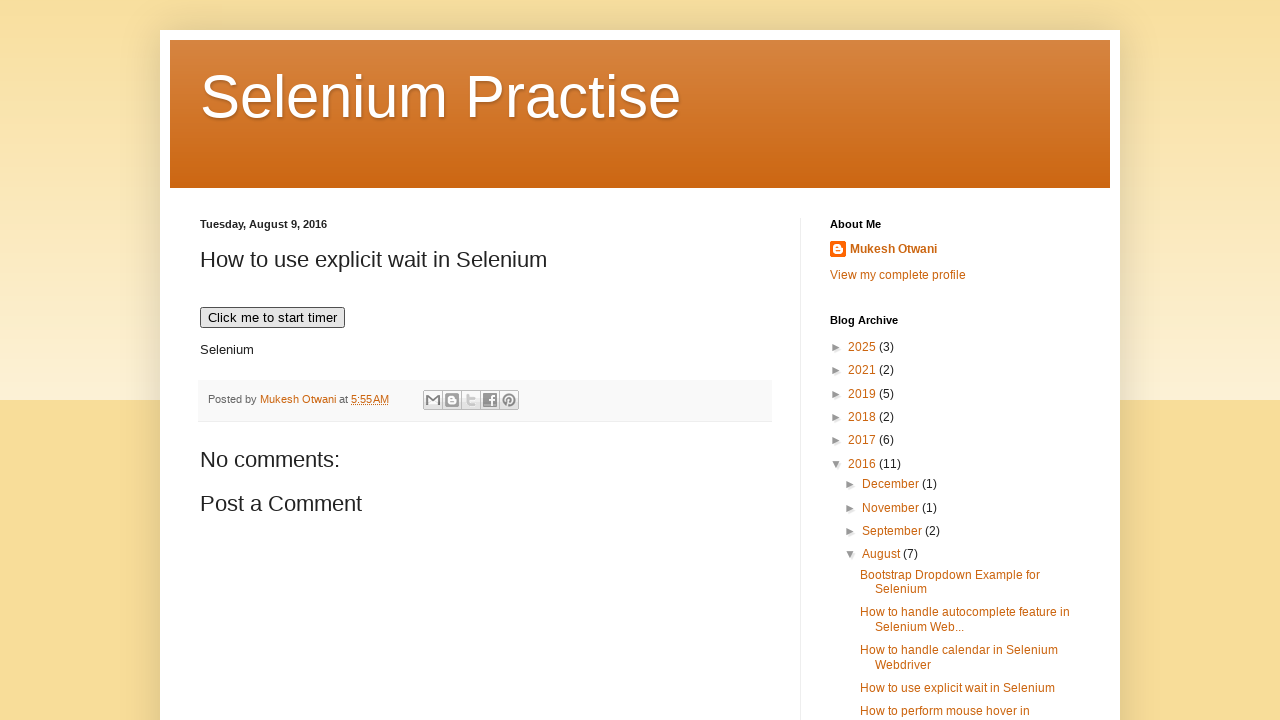

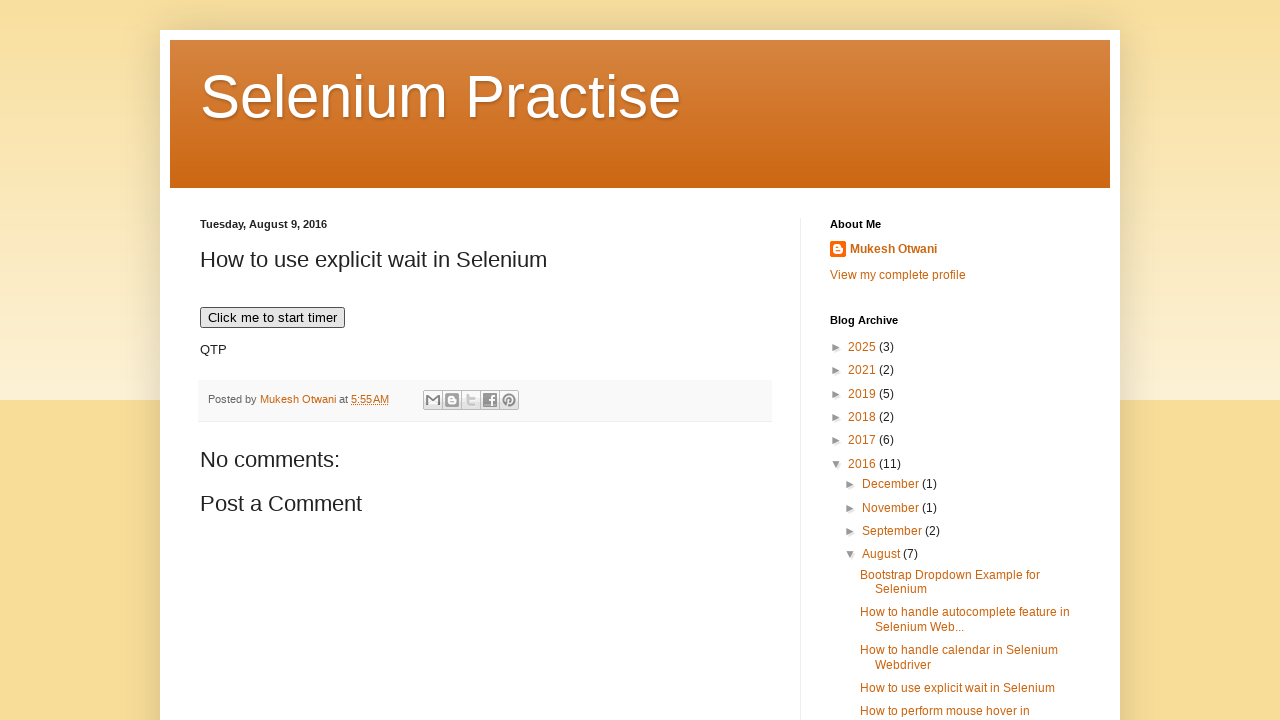